Tests clicking radio buttons and checkboxes, verifying they become selected, then unselecting the checkbox and verifying it is deselected.

Starting URL: https://automationfc.github.io/basic-form/index.html

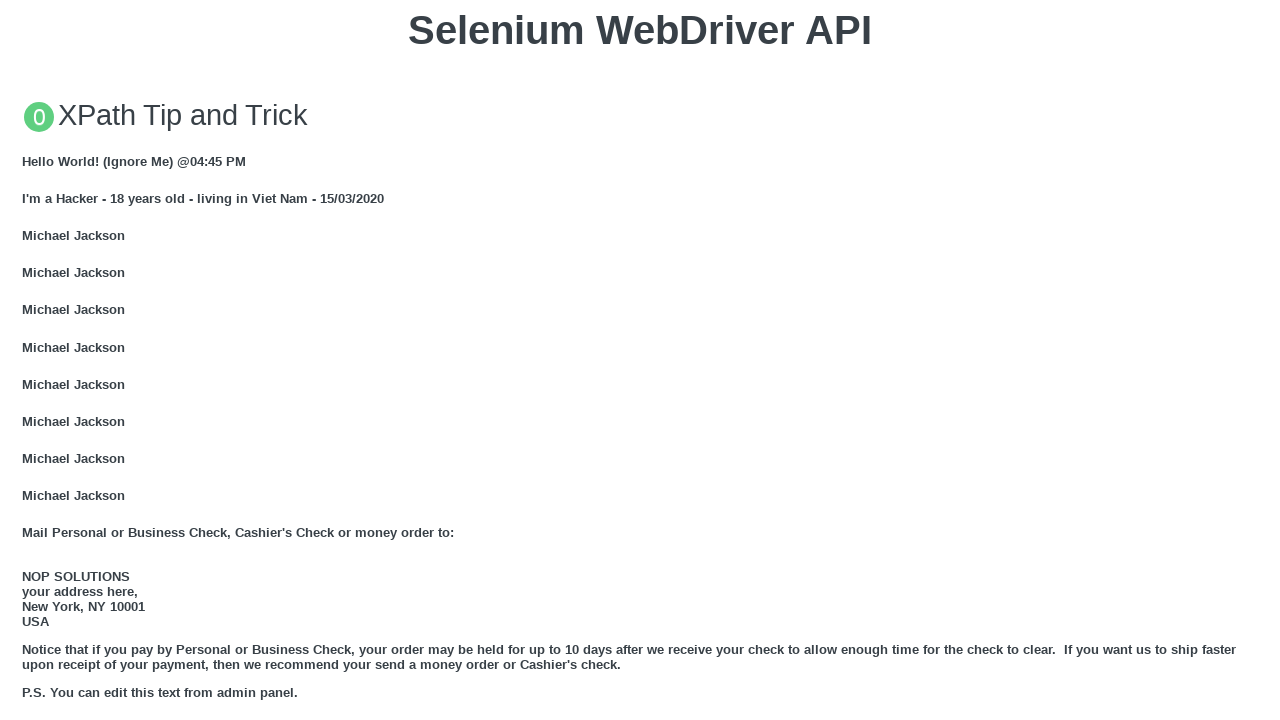

Clicked 'Under 18' radio button to select it at (76, 360) on xpath=//label[text()='Under 18']
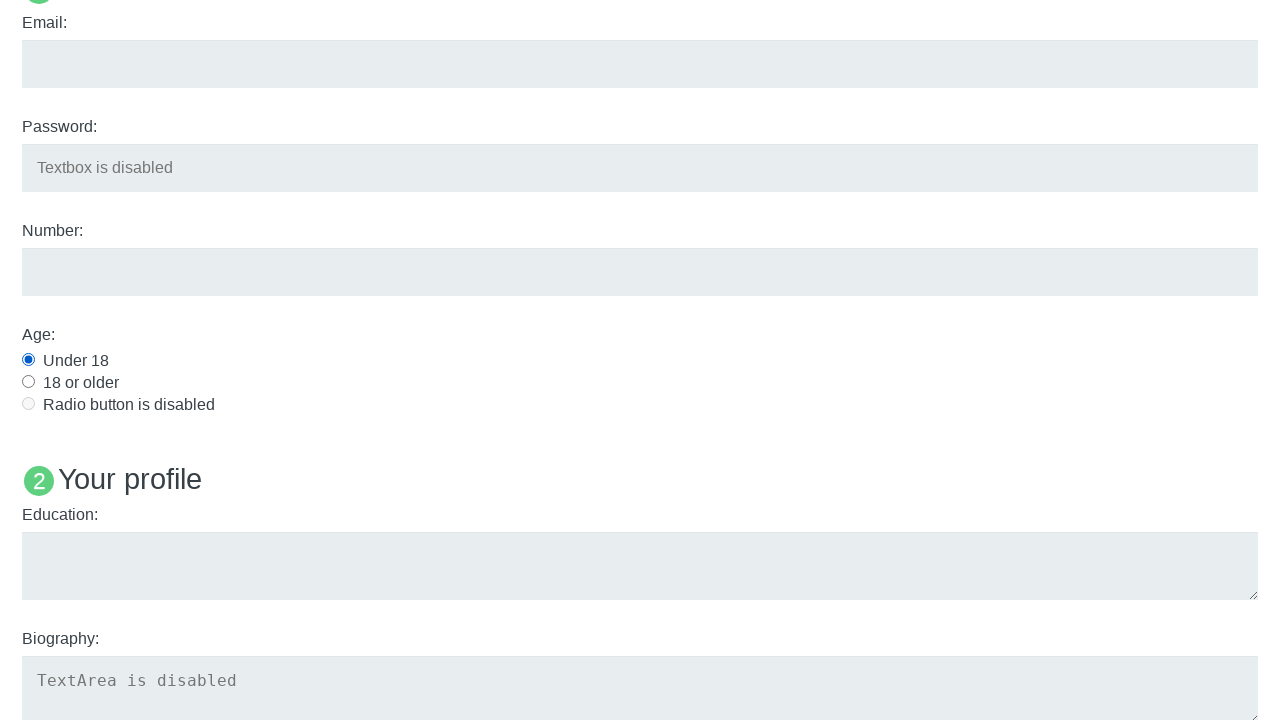

Clicked Java checkbox to select it at (60, 361) on label[for='java']
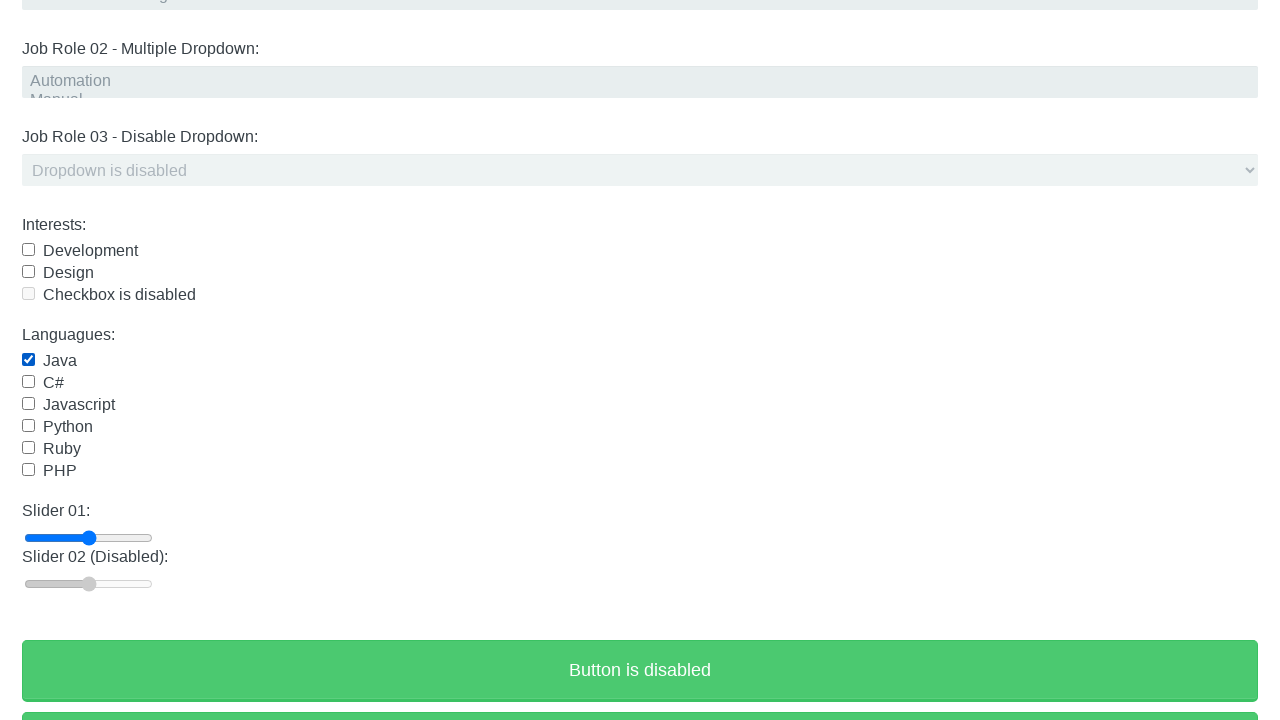

Waited 3 seconds for selections to register
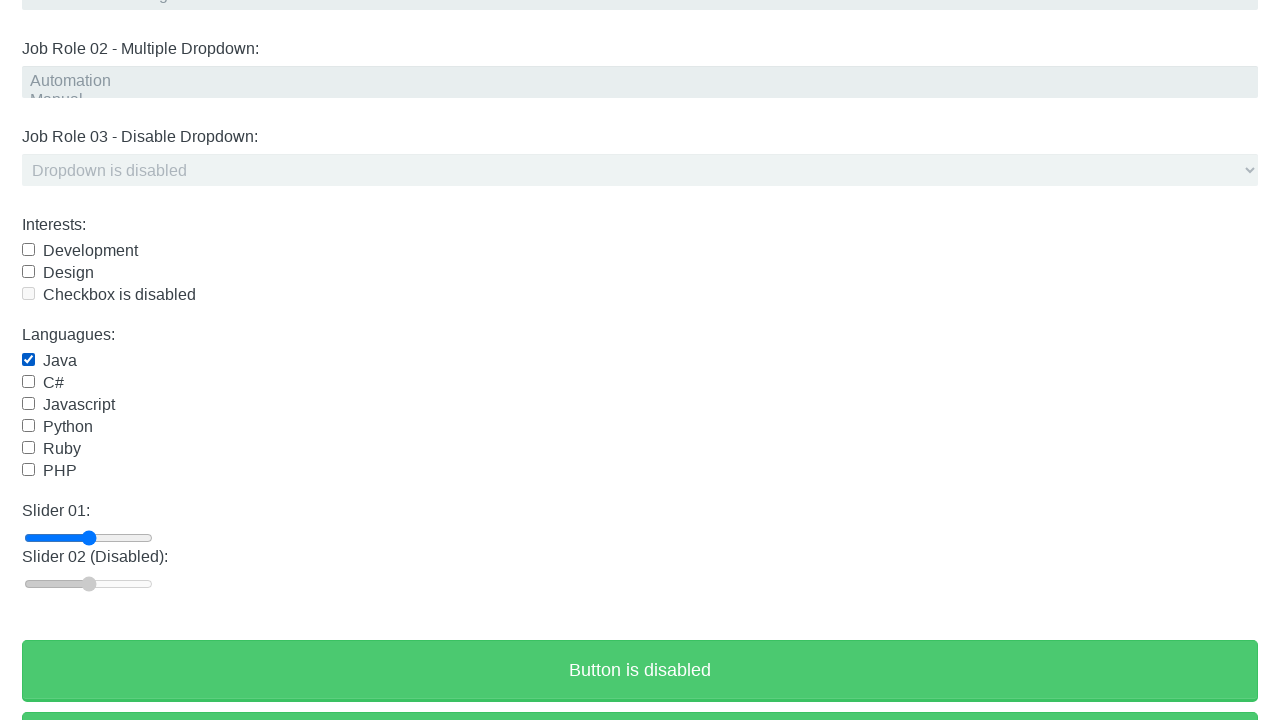

Clicked 'Under 18' radio button to deselect it at (76, 360) on xpath=//label[text()='Under 18']
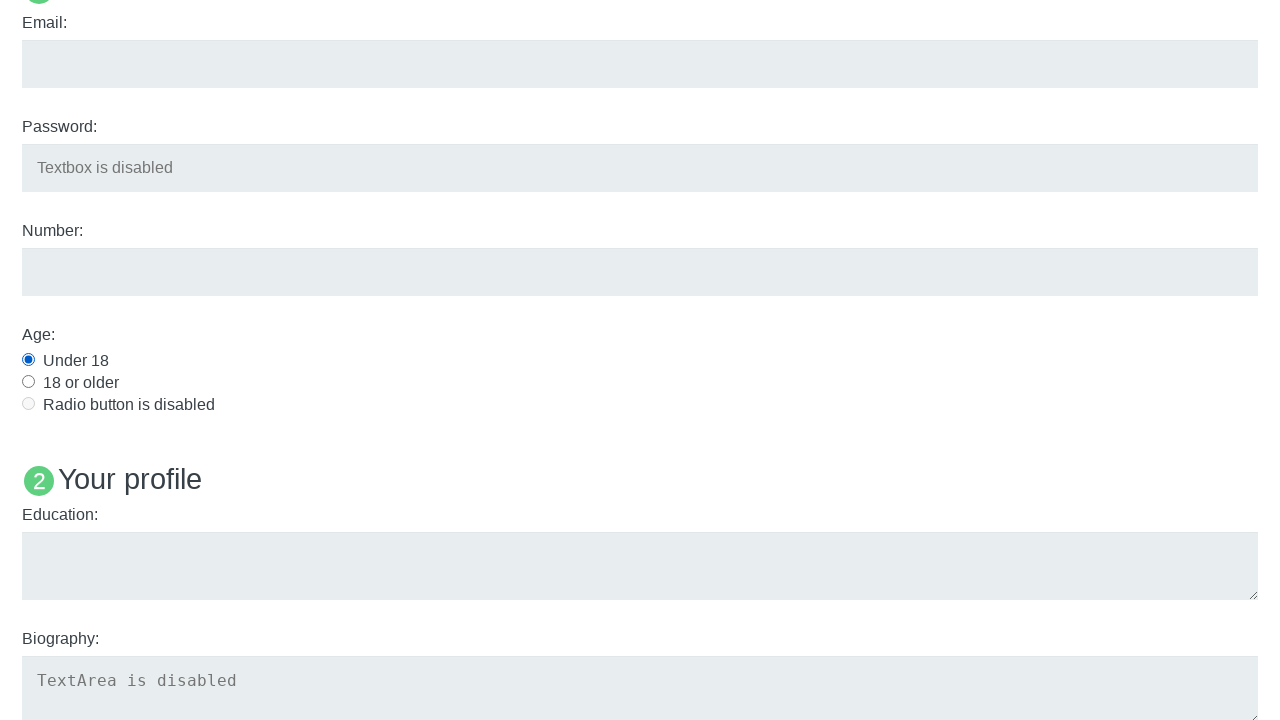

Clicked Java checkbox to deselect it at (60, 361) on label[for='java']
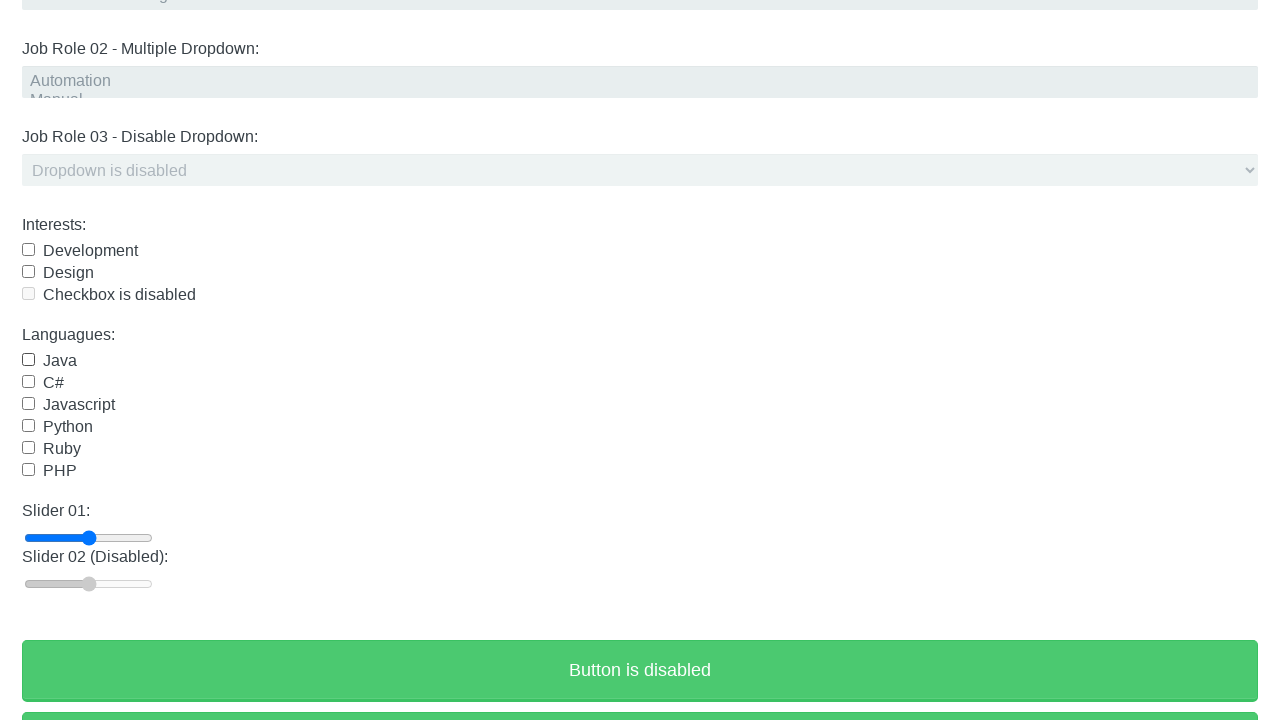

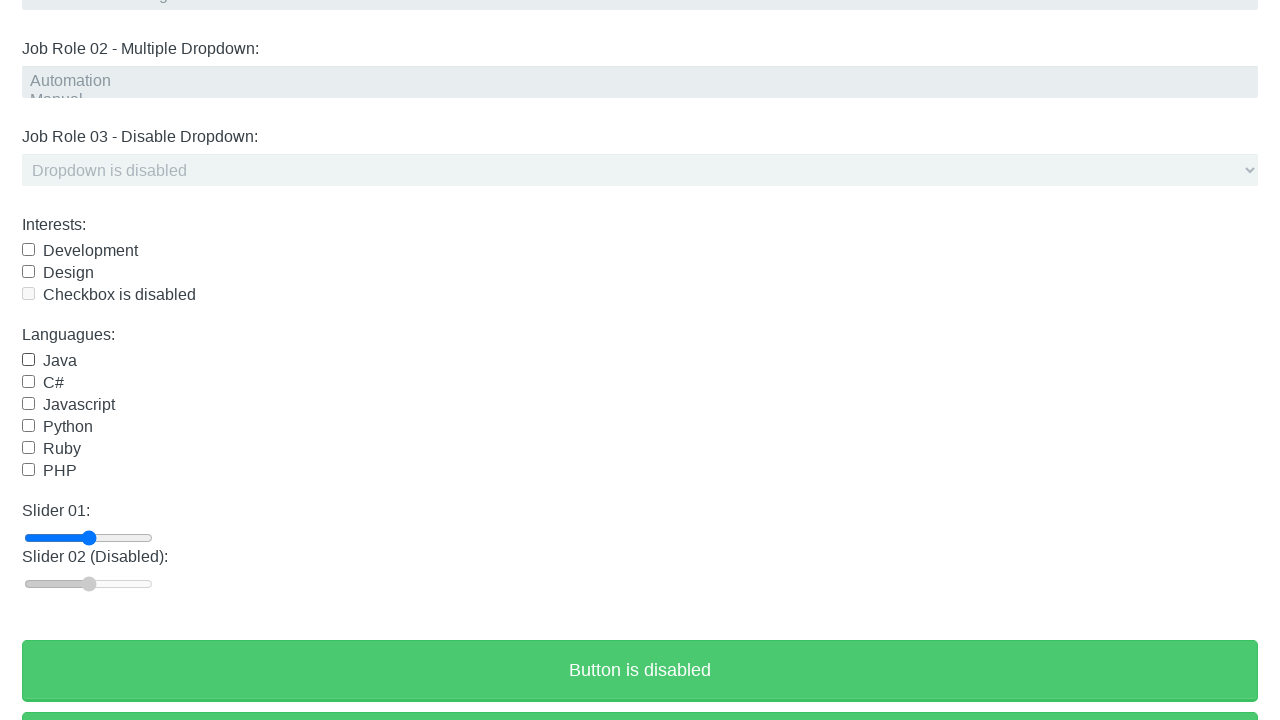